Tests the search/filter functionality on a vegetable offers page by entering "Rice" in the search field and verifying the filtered results contain the search term

Starting URL: https://rahulshettyacademy.com/greenkart/#/offers

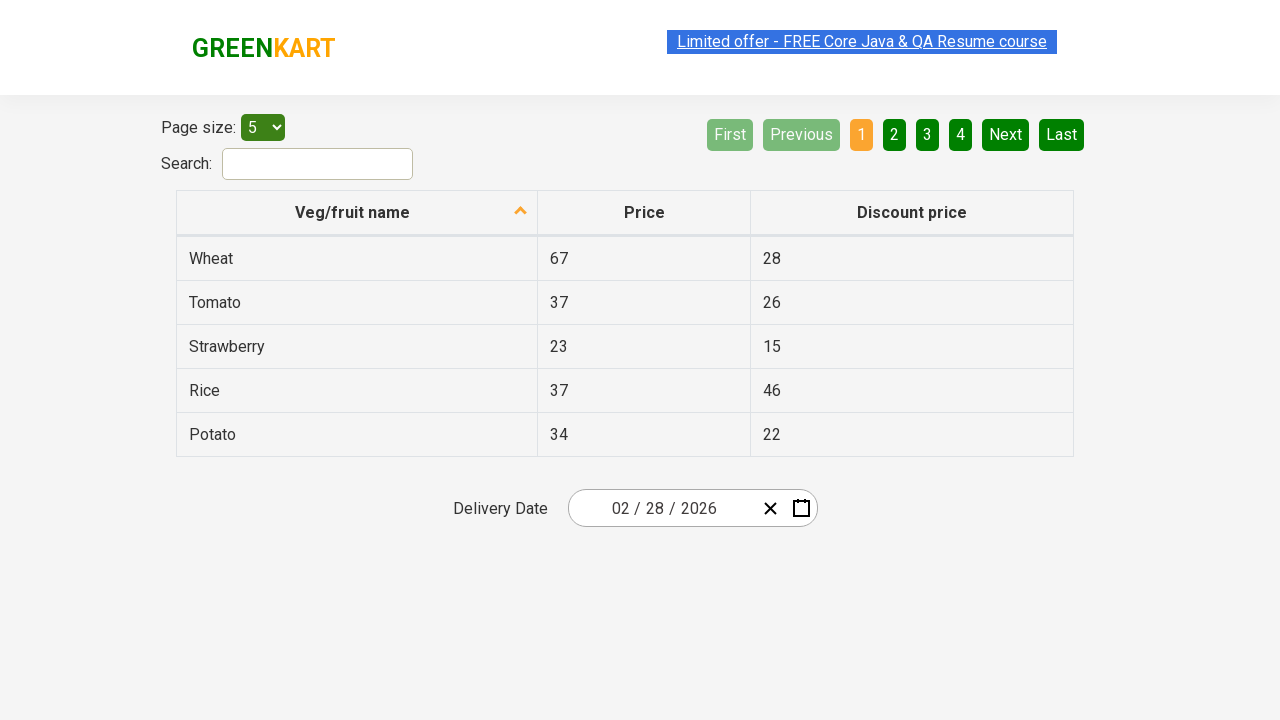

Filled search field with 'Rice' on #search-field
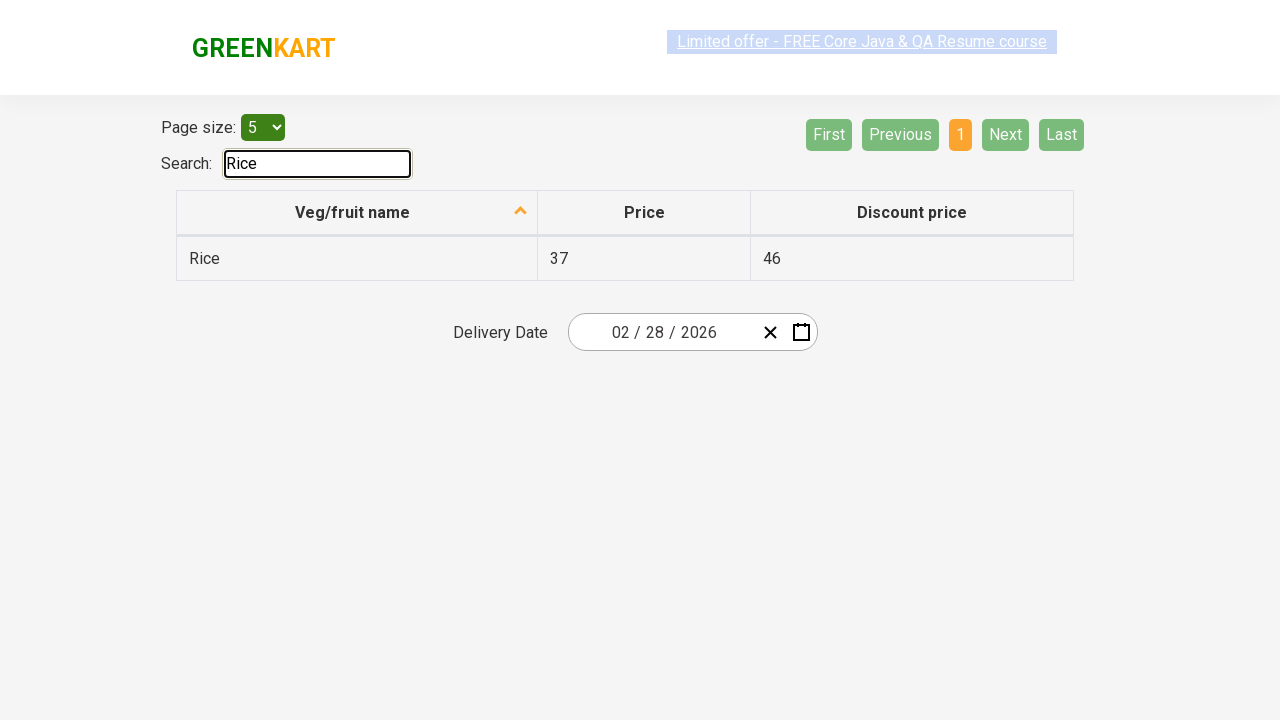

Filtered results appeared after searching for 'Rice'
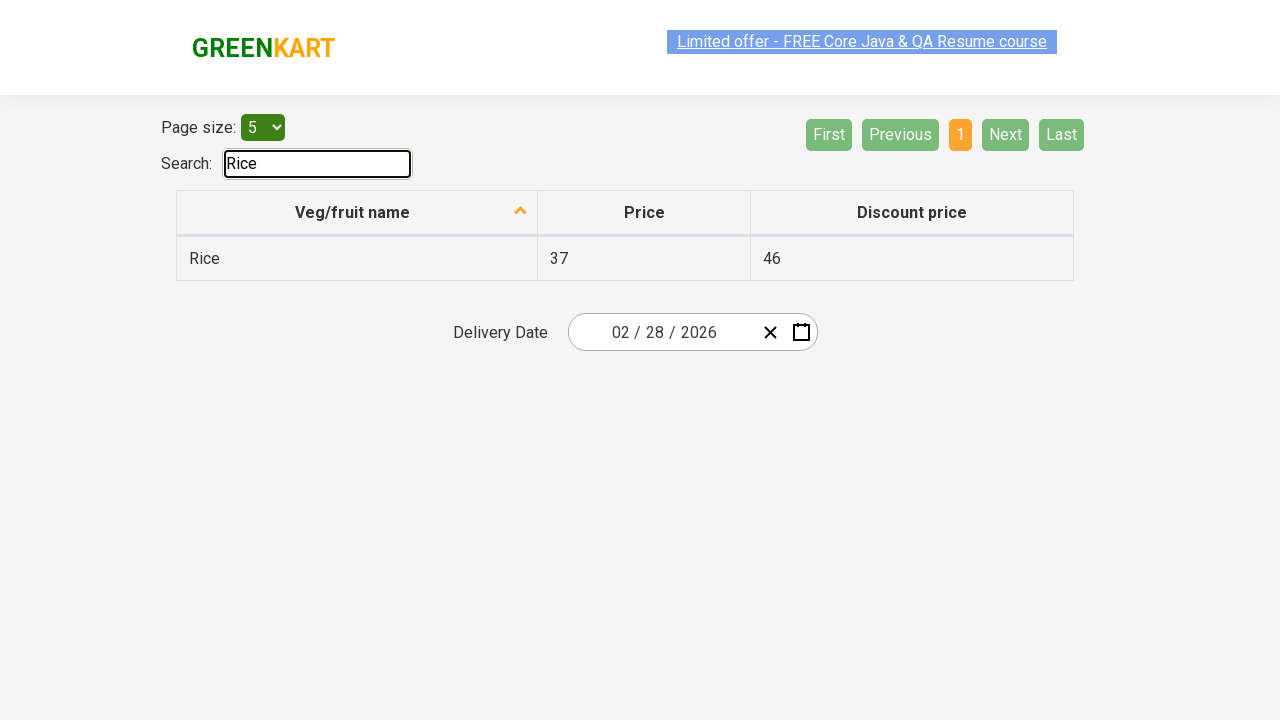

Retrieved 1 filtered result(s)
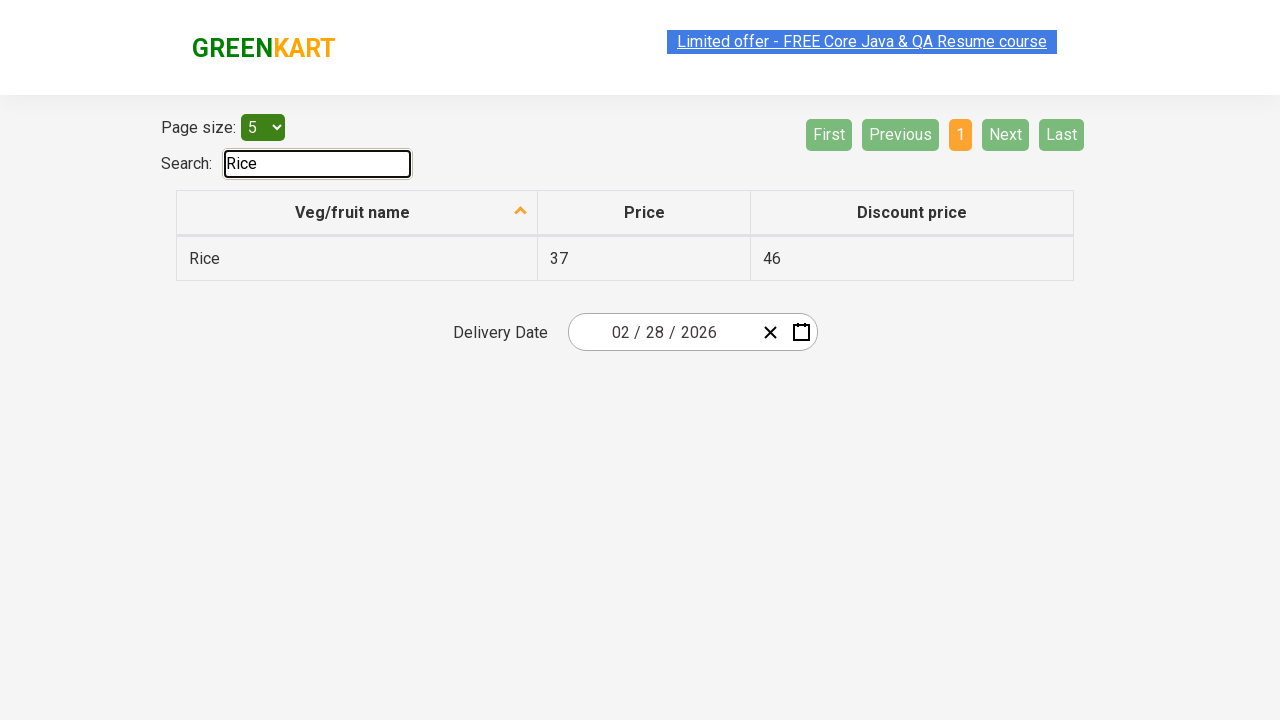

Verified that filtered results contain at least one item
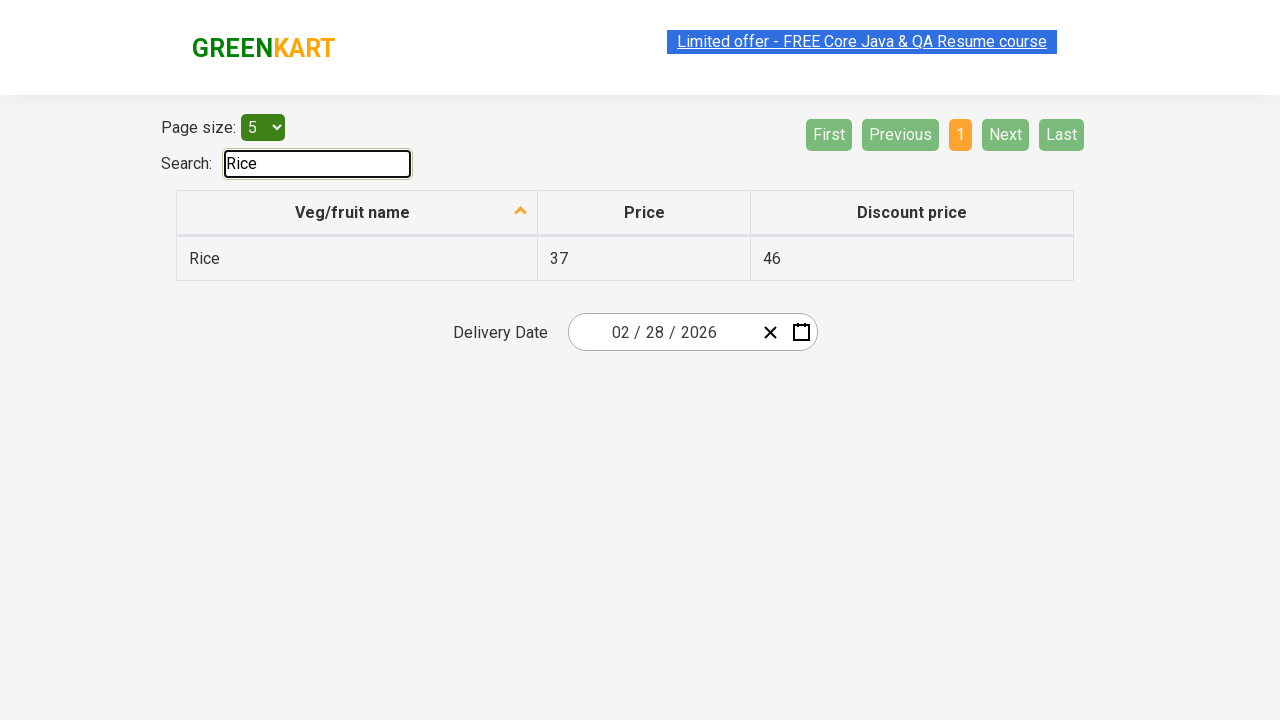

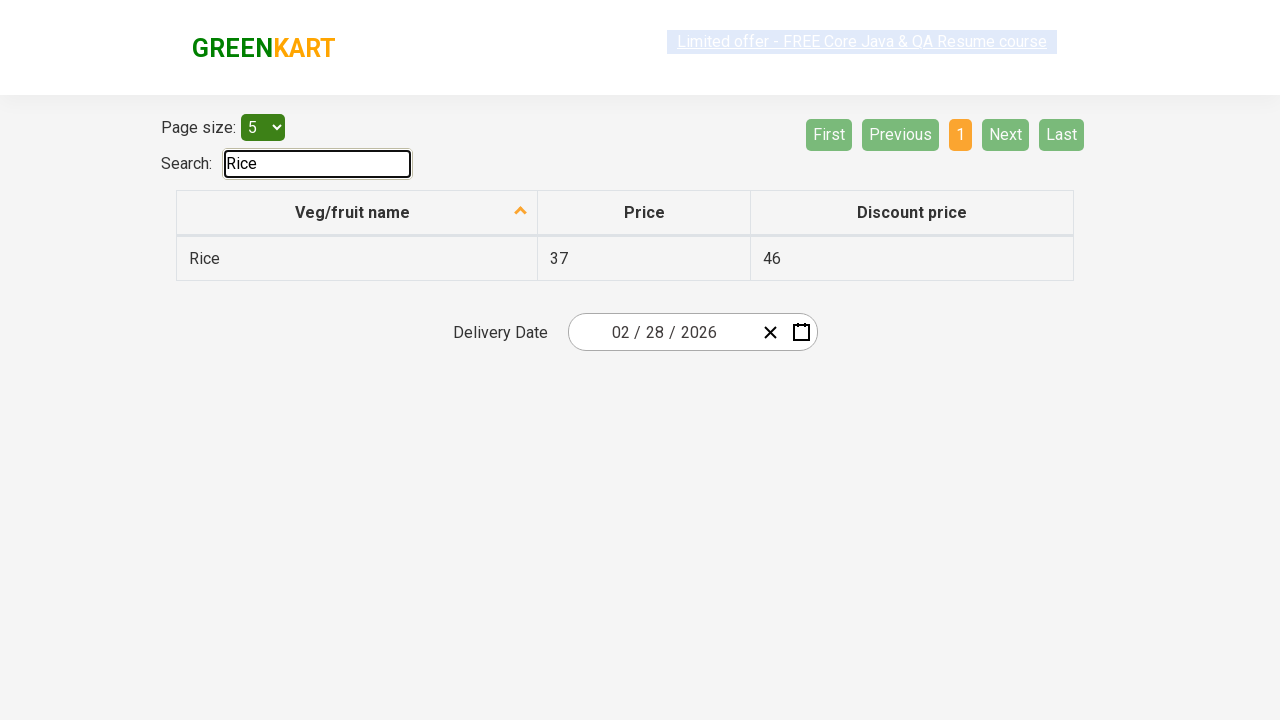